Tests various UI interactions on The Internet test site including dropdowns, form filling, checkboxes, drag and drop, and dynamic content

Starting URL: https://the-internet.herokuapp.com/

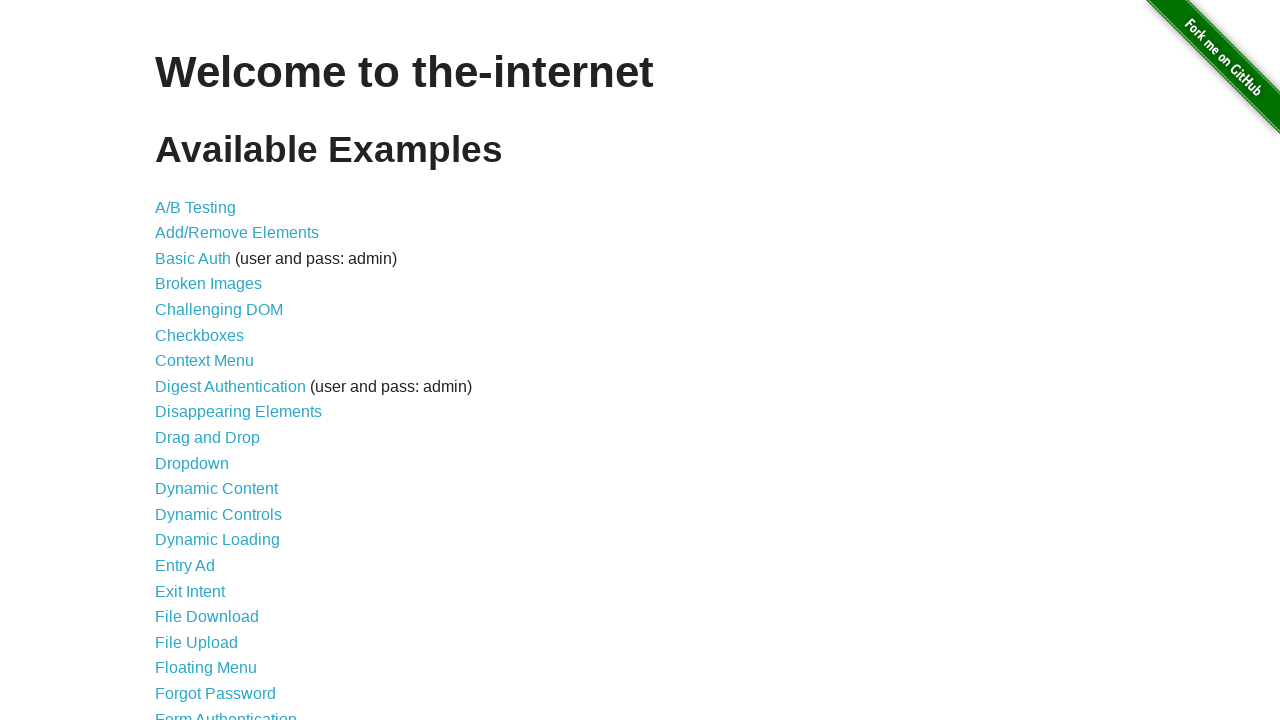

Clicked on Dropdowns menu item at (192, 463) on xpath=//*[@id="content"]/ul/li[11]/a
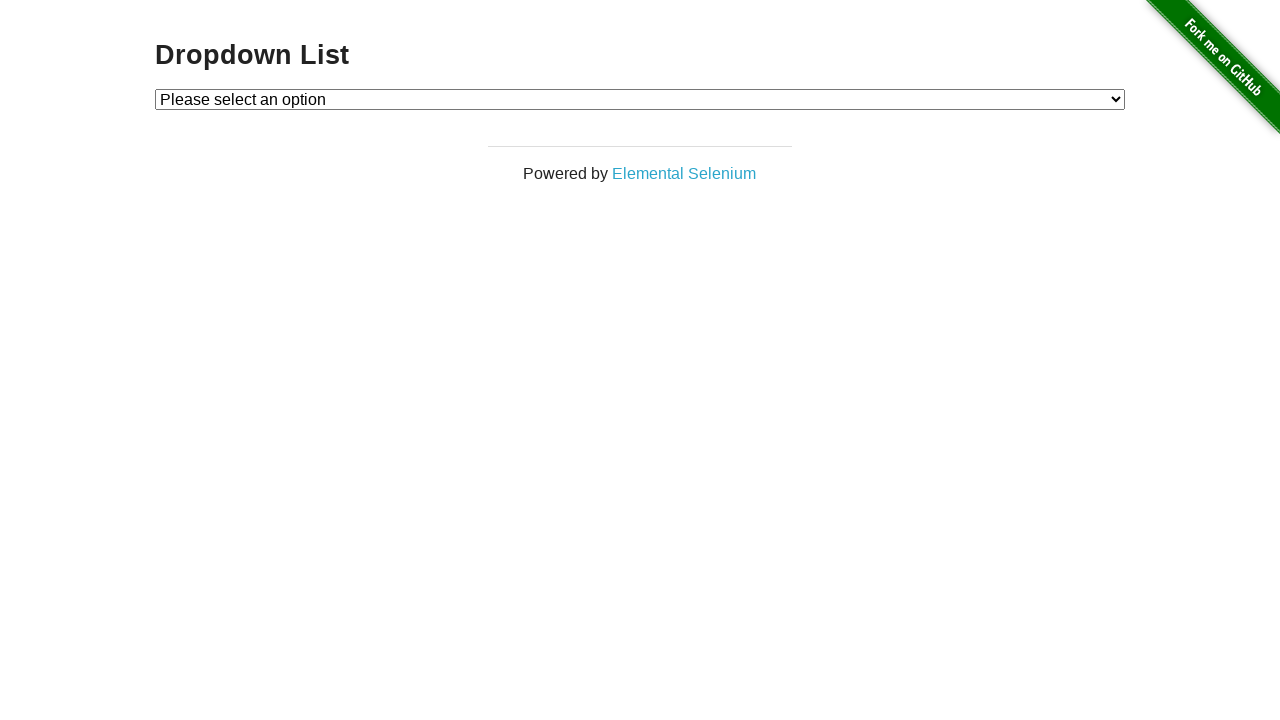

Dropdowns page loaded
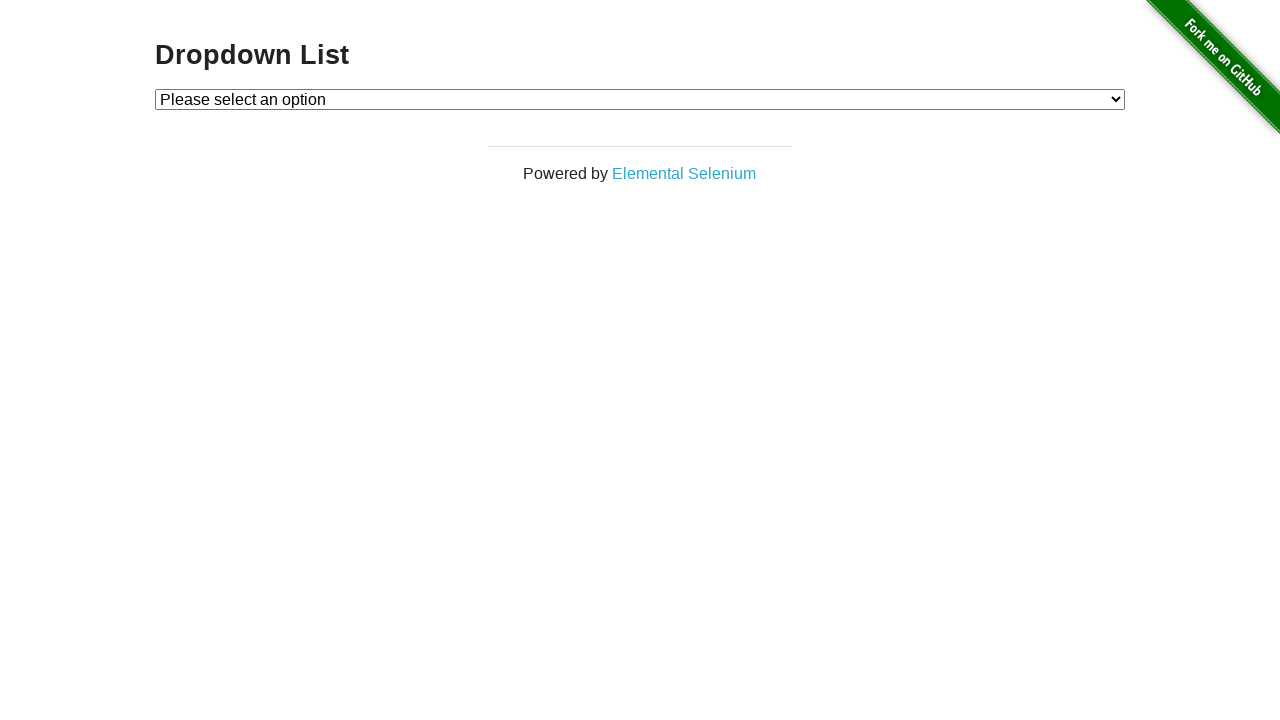

Selected Option 1 from dropdown on #dropdown
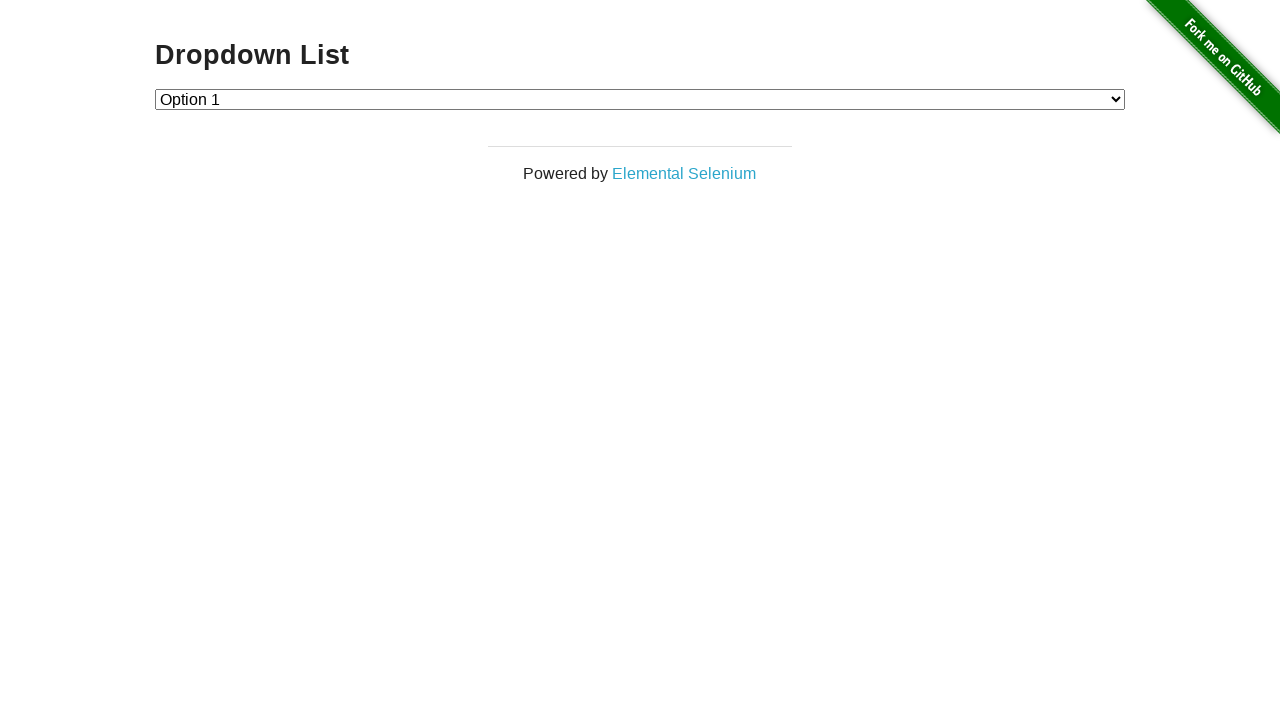

Navigated back to main page
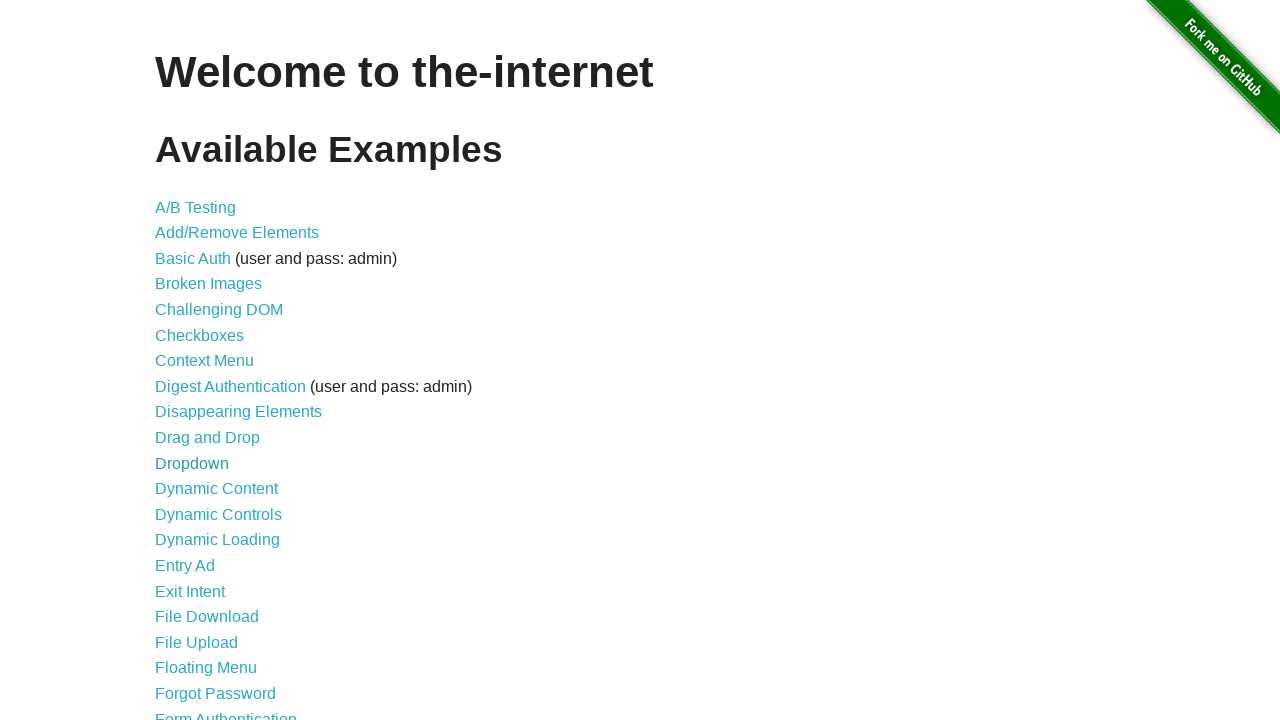

Clicked on Form Authentication menu item at (226, 712) on text=Form Authentication
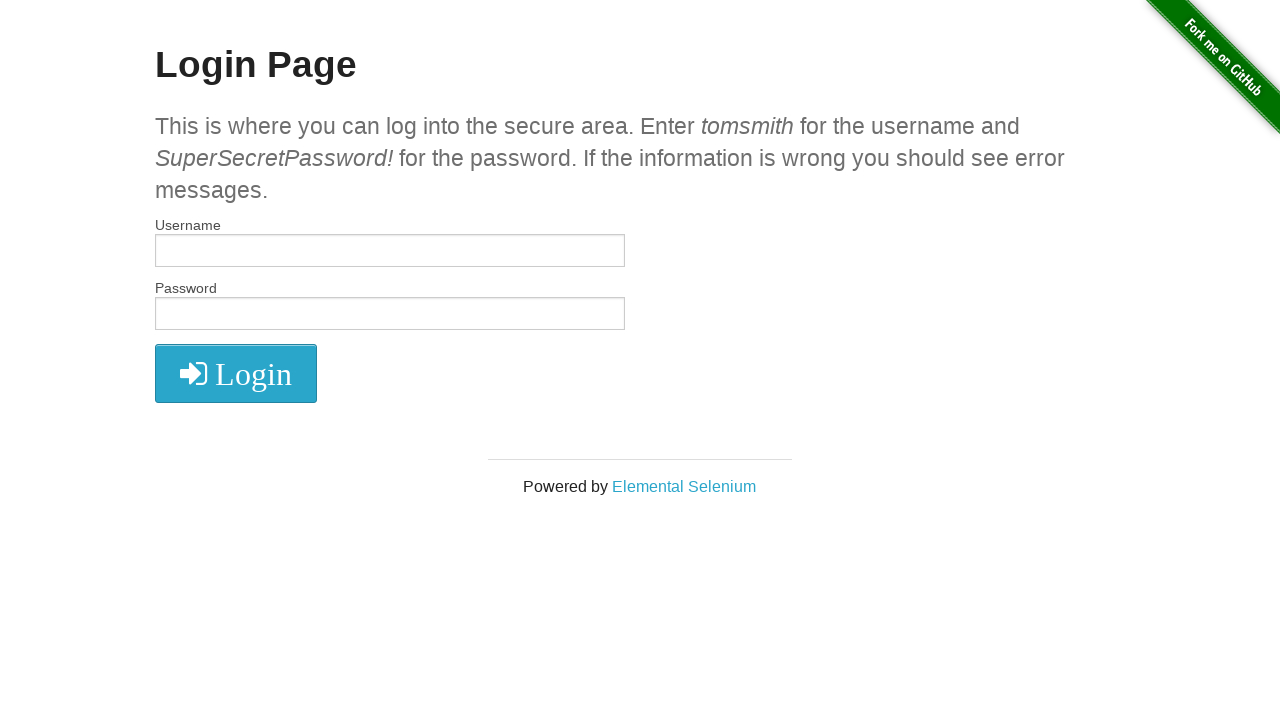

Form Authentication page loaded
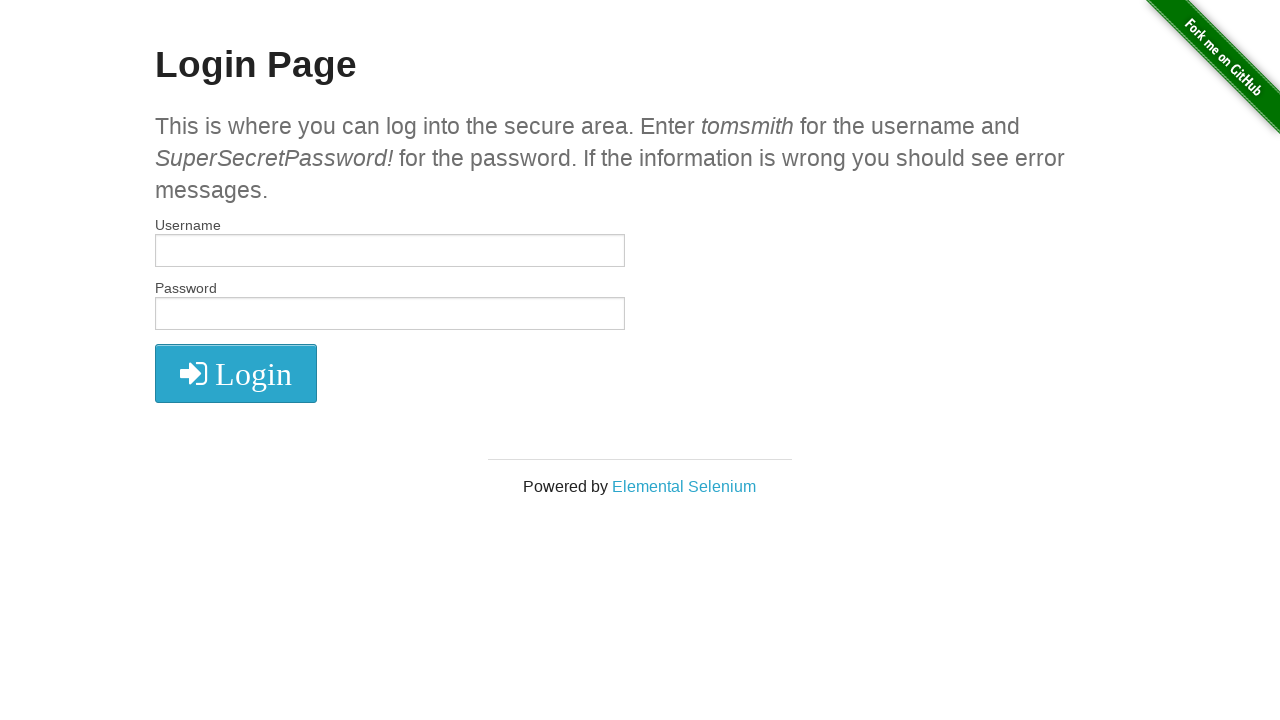

Filled username field with 'tomsmith' on input[name='username']
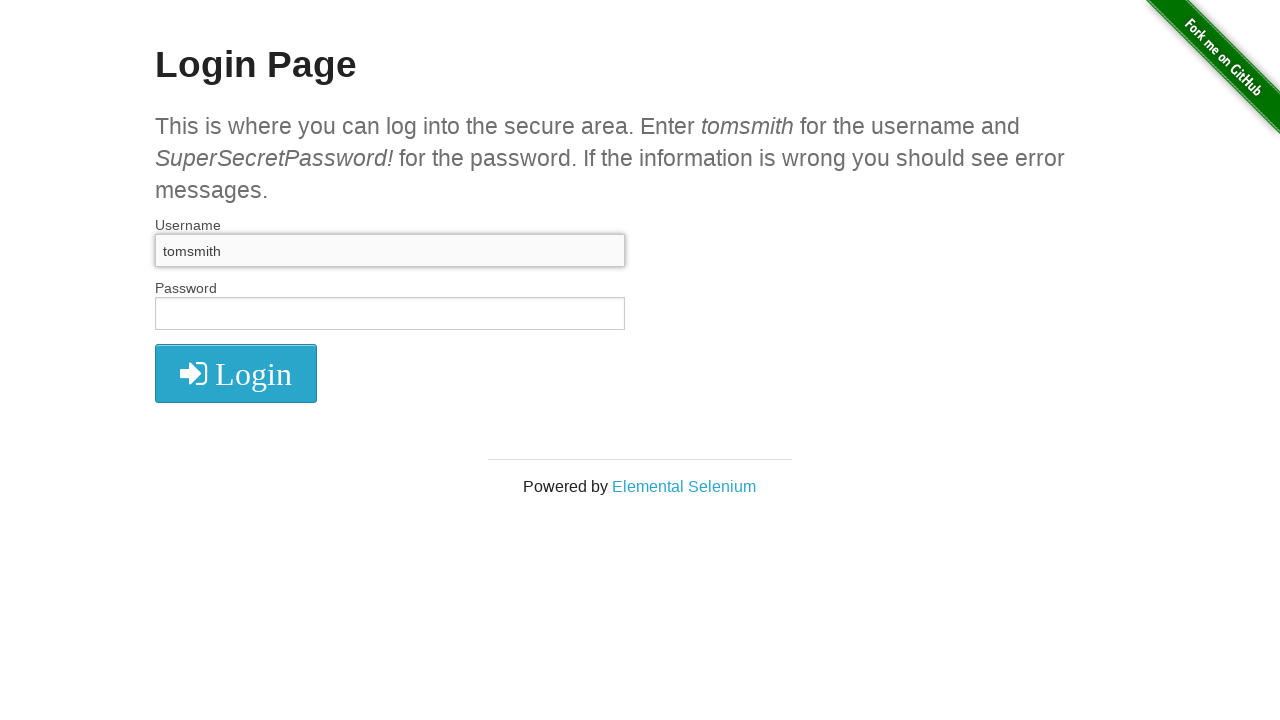

Filled password field with 'SuperSecretPassword!' on input[name='password']
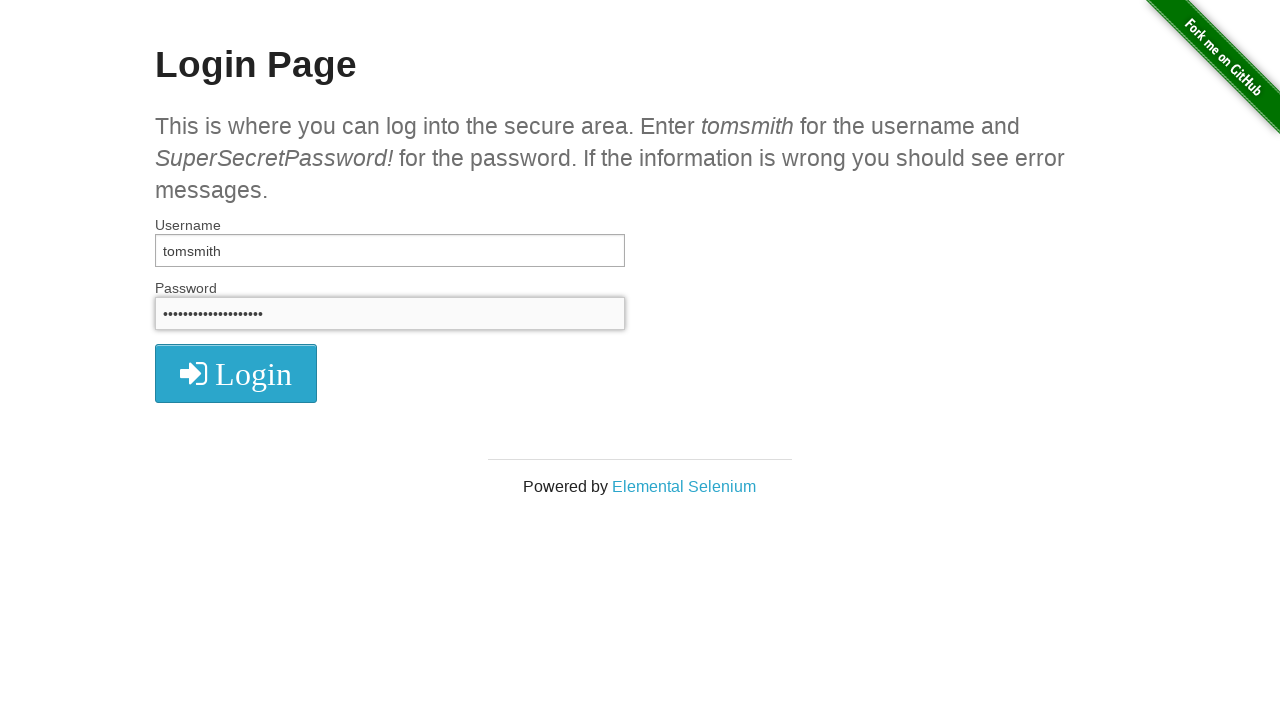

Clicked login button at (640, 320) on #login
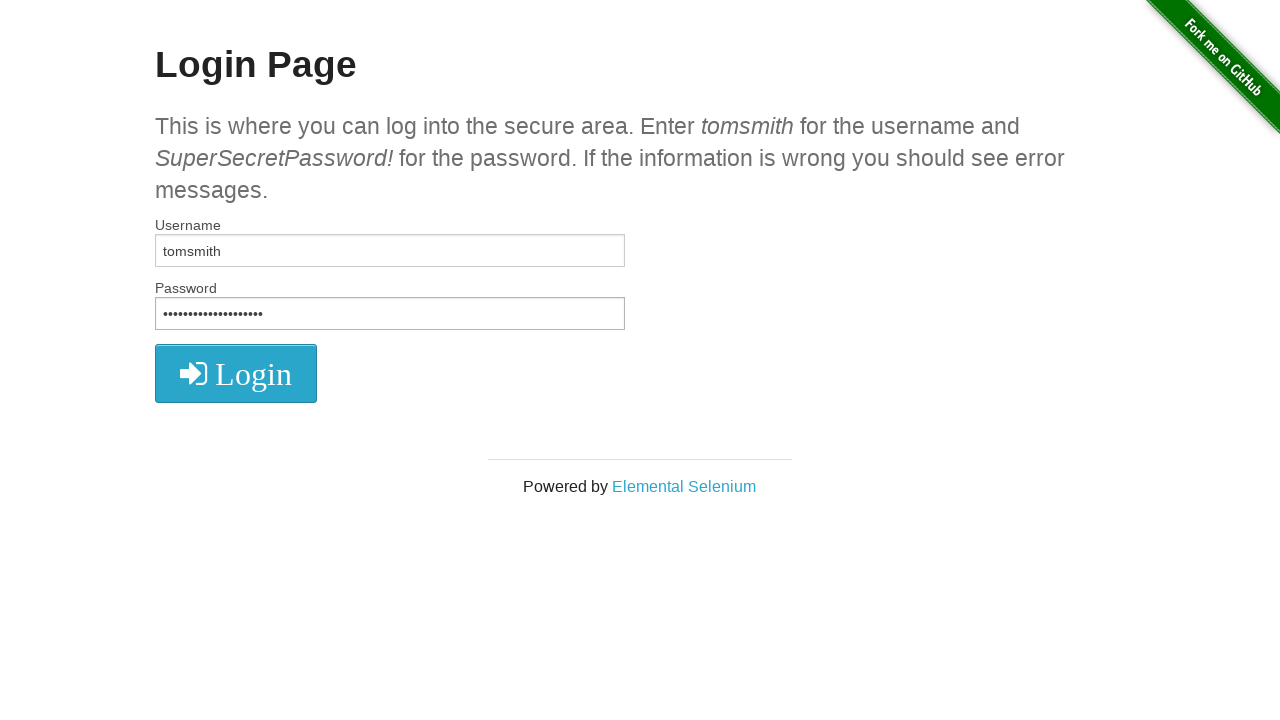

Navigated back to main page
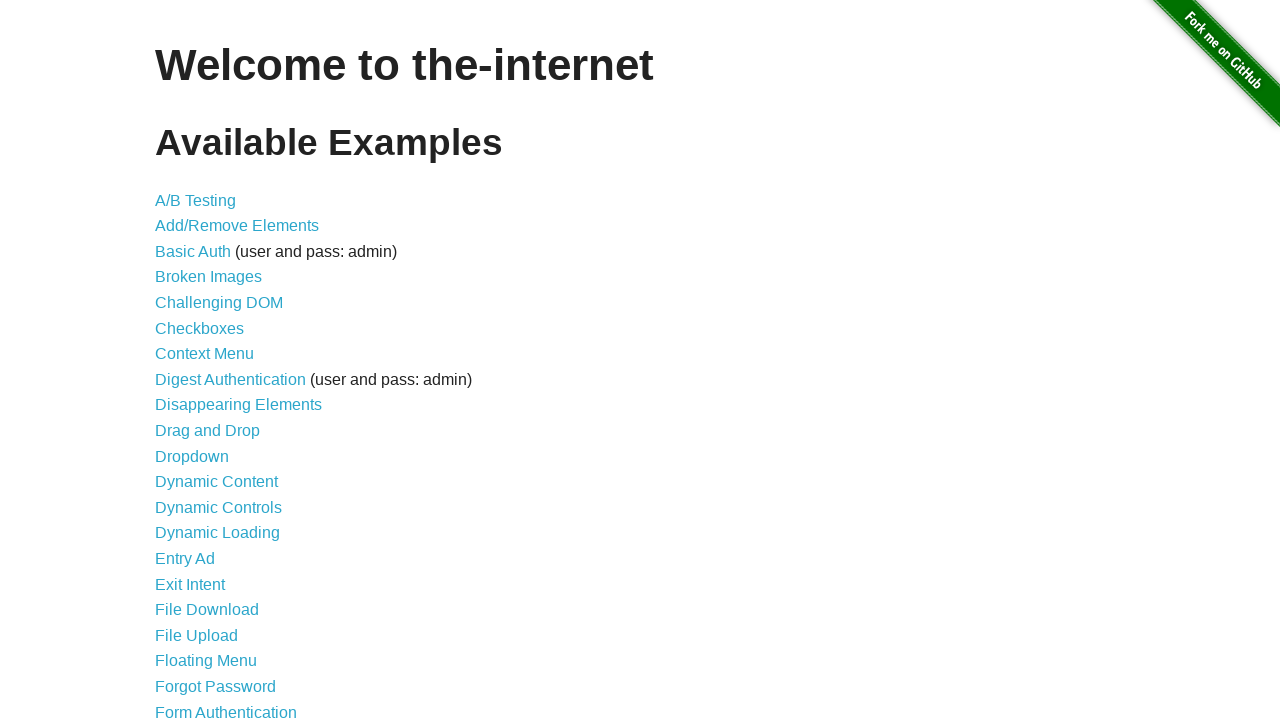

Clicked on Checkboxes menu item at (200, 328) on text=Checkboxes
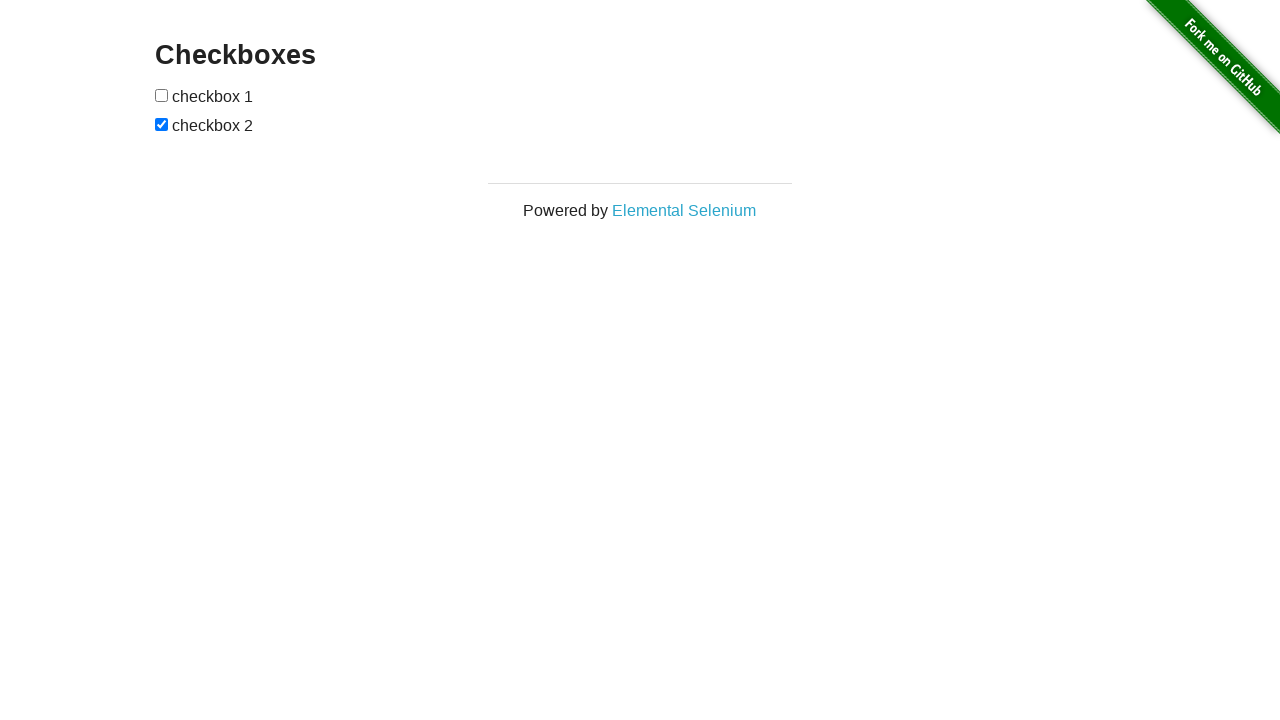

Checkboxes page loaded
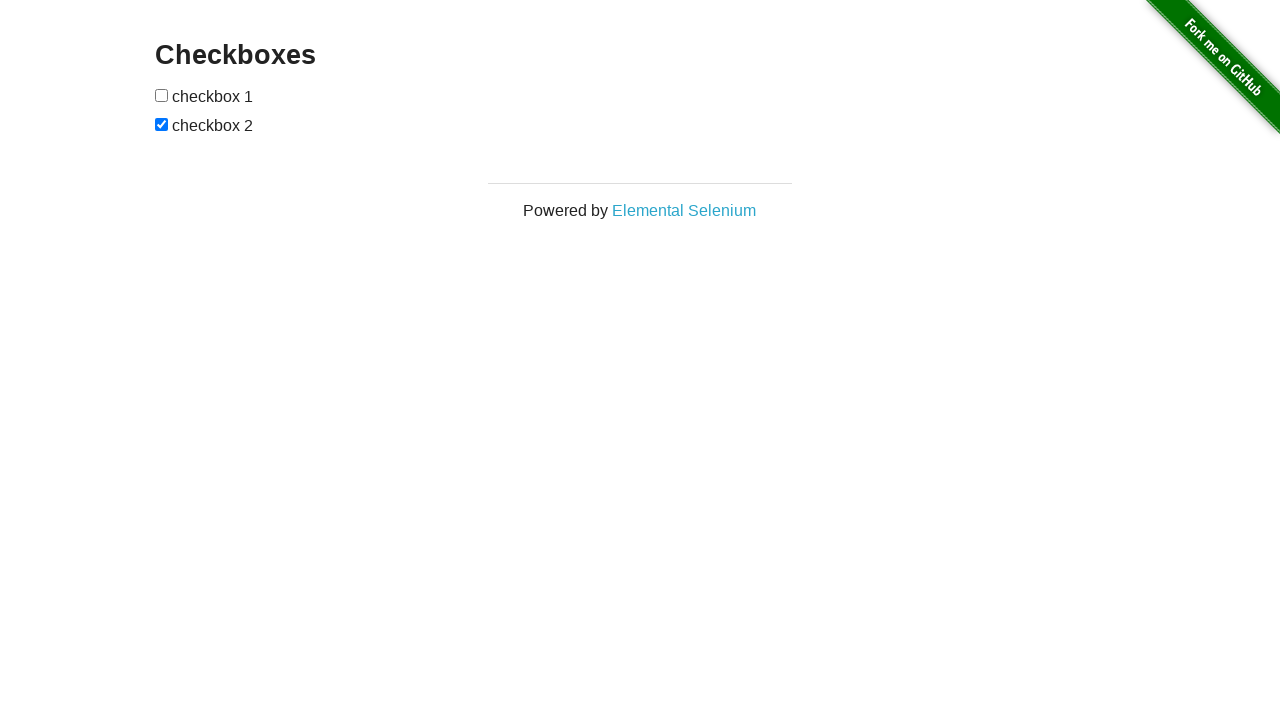

Clicked checkbox 1 at (162, 95) on xpath=//*[@id="checkboxes"]/input[1]
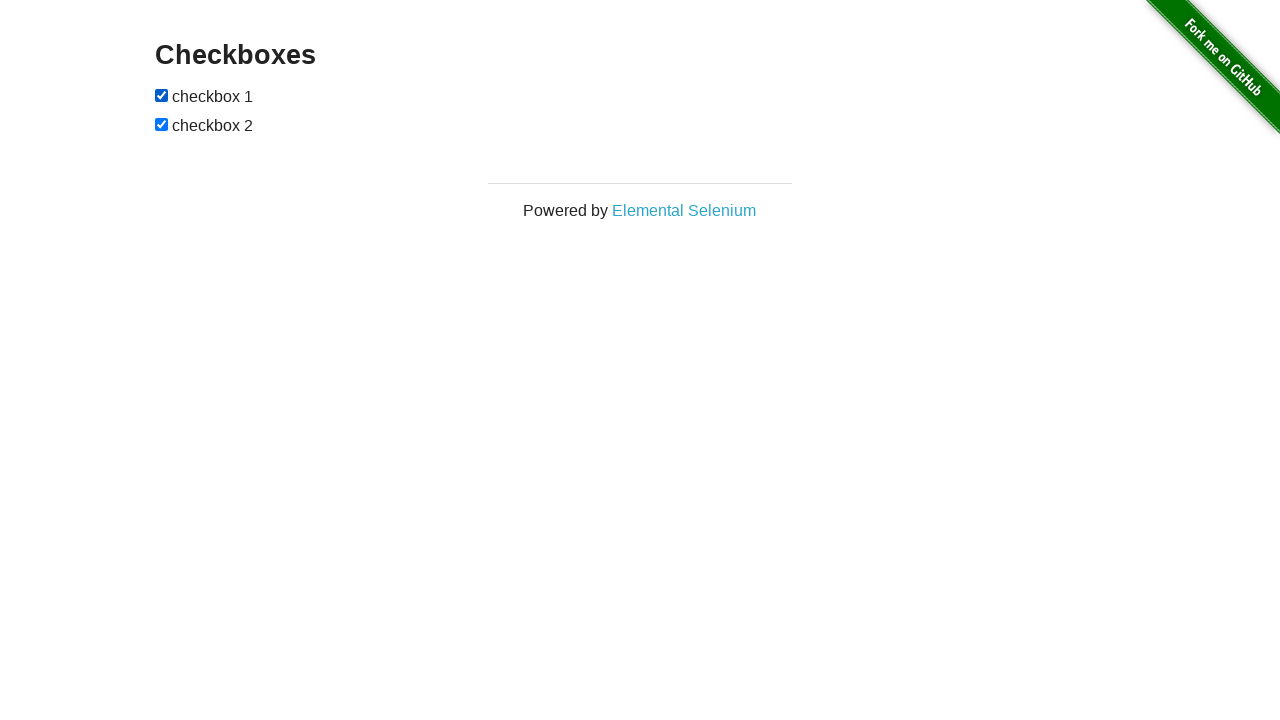

Clicked checkbox 2 at (162, 124) on xpath=//*[@id="checkboxes"]/input[2]
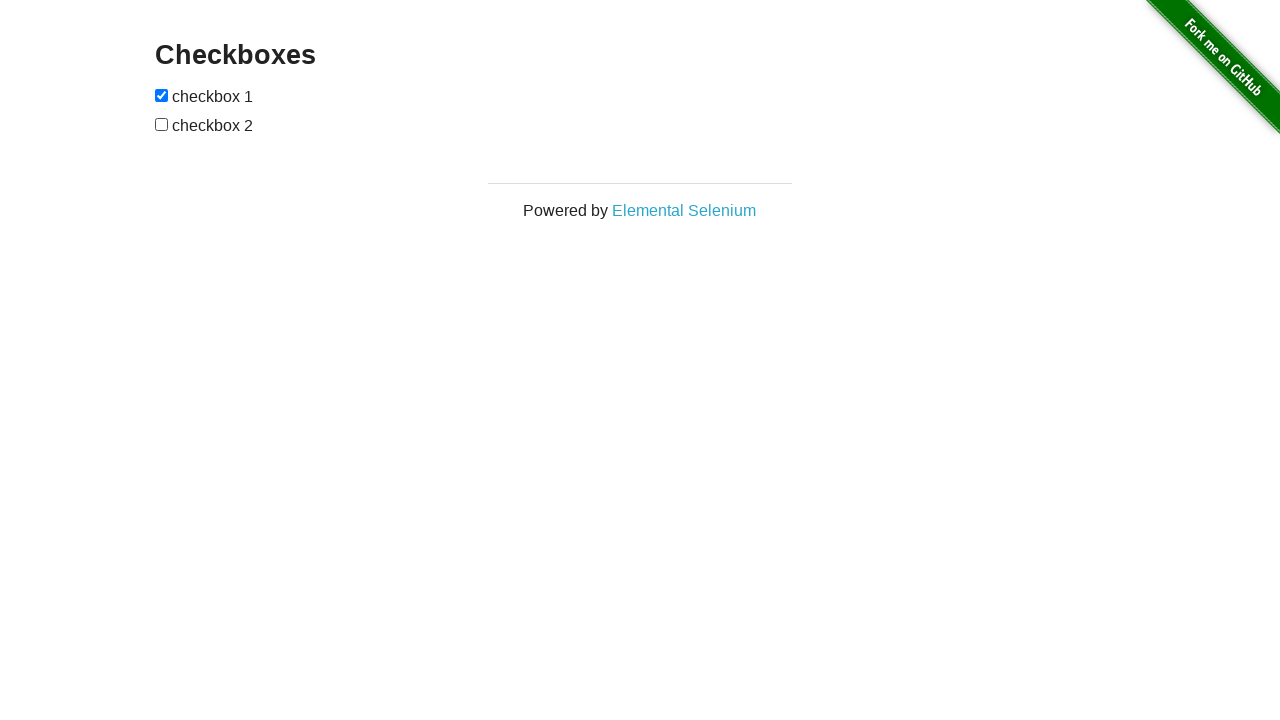

Navigated back to main page
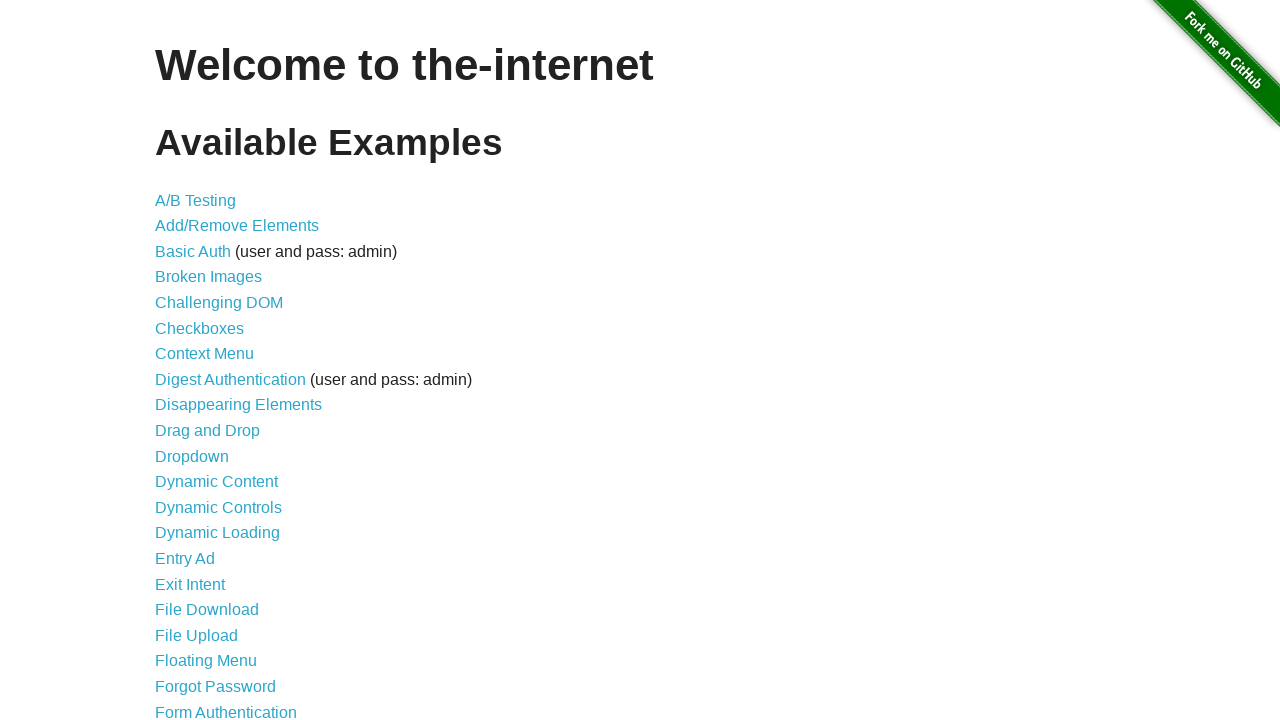

Clicked on Drag and Drop menu item at (208, 431) on text=Drag and Drop
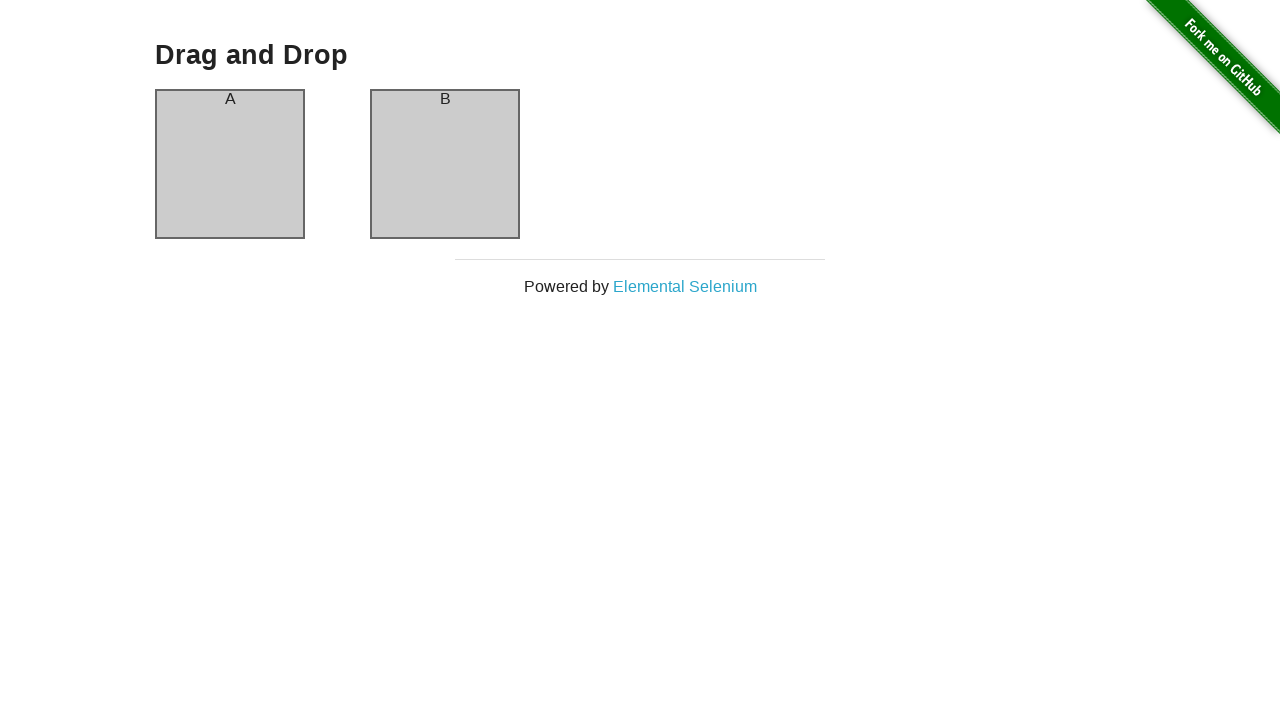

Drag and Drop page loaded
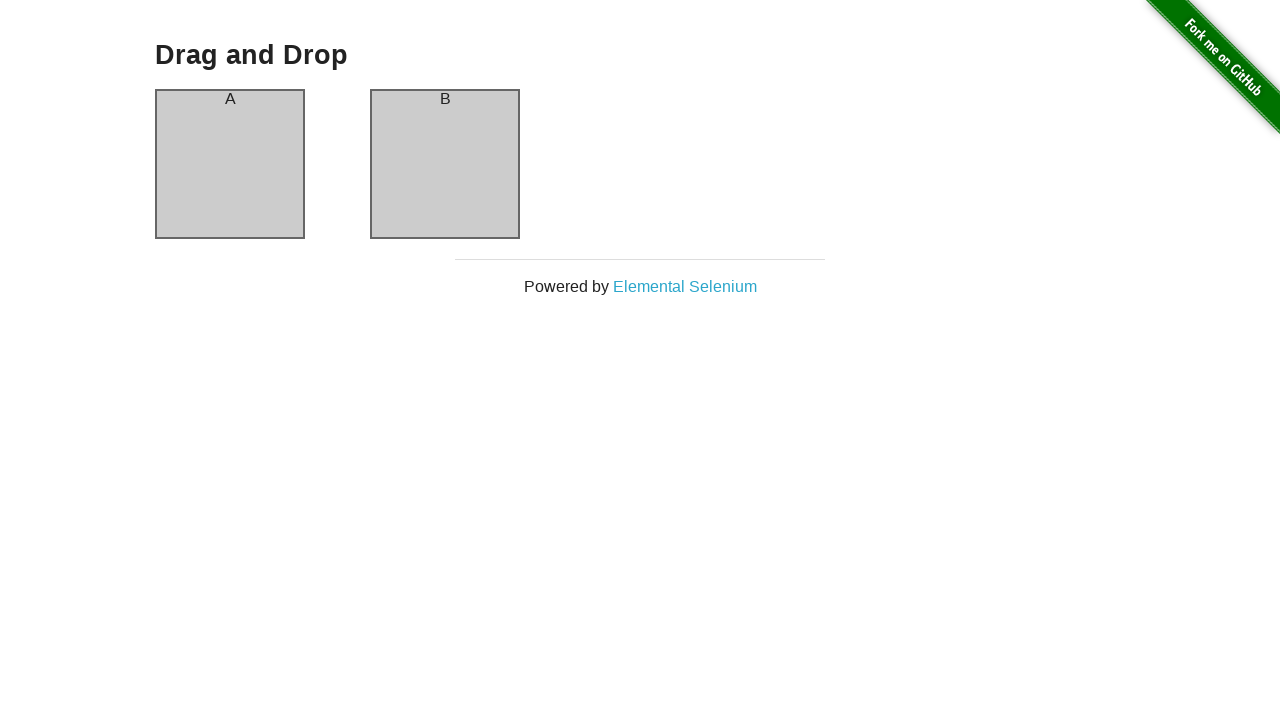

Dragged column A to column B at (445, 164)
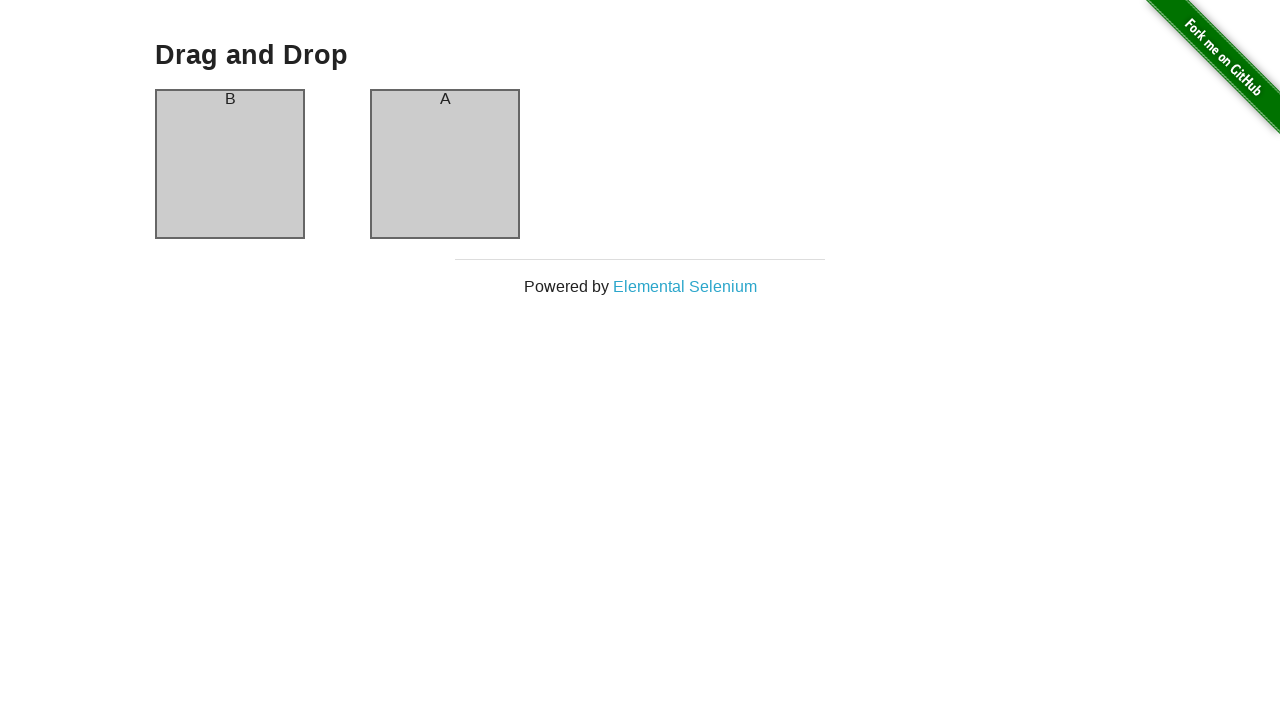

Navigated back to main page
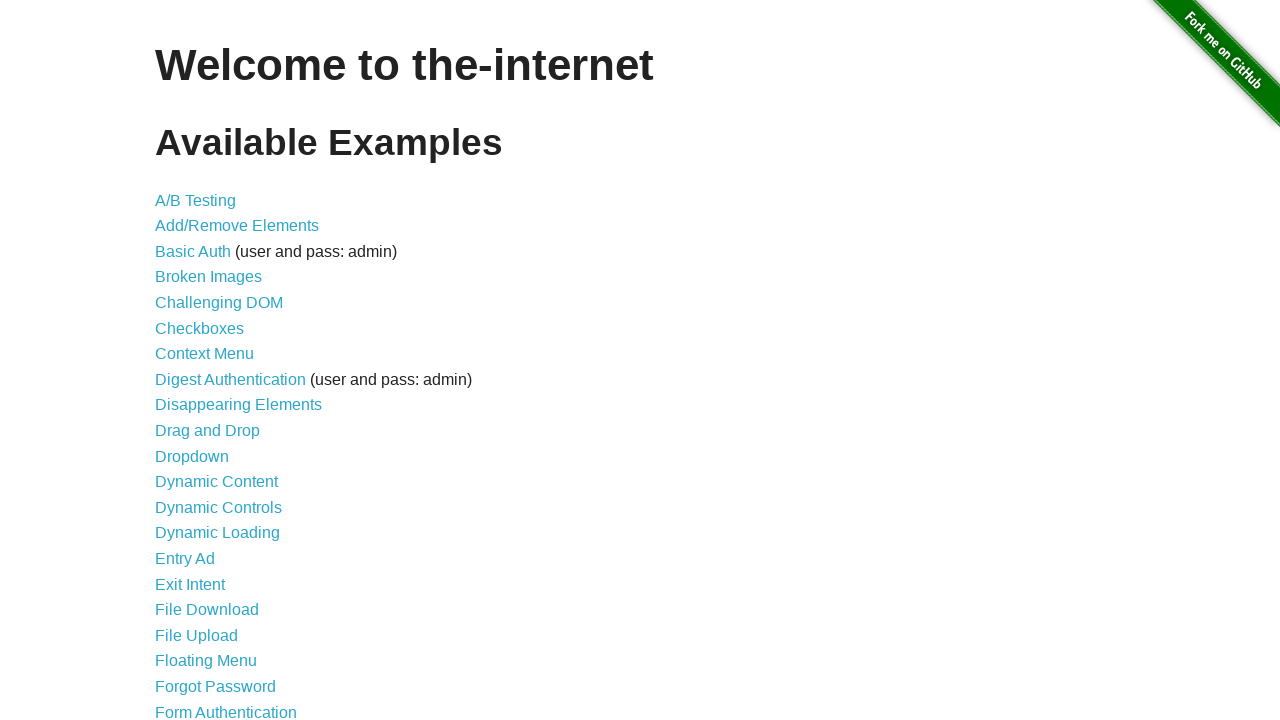

Clicked on Dynamic Content menu item at (216, 482) on text=Dynamic Content
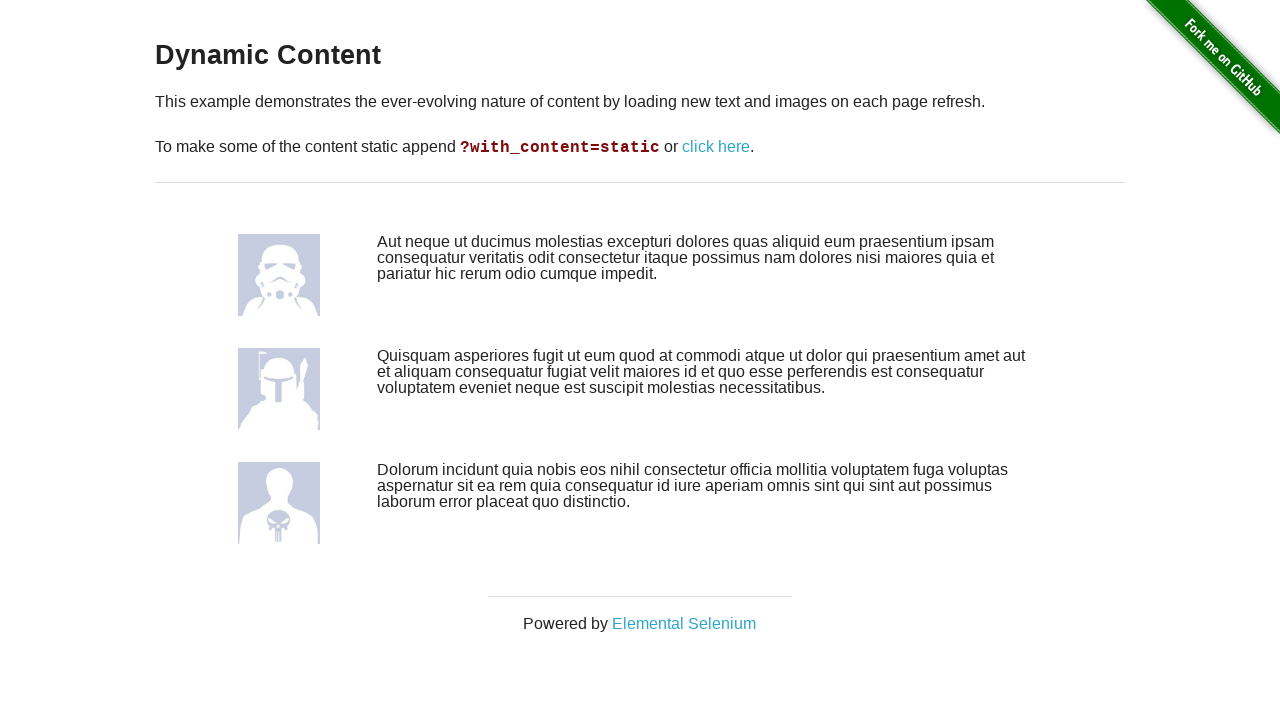

Dynamic Content page loaded
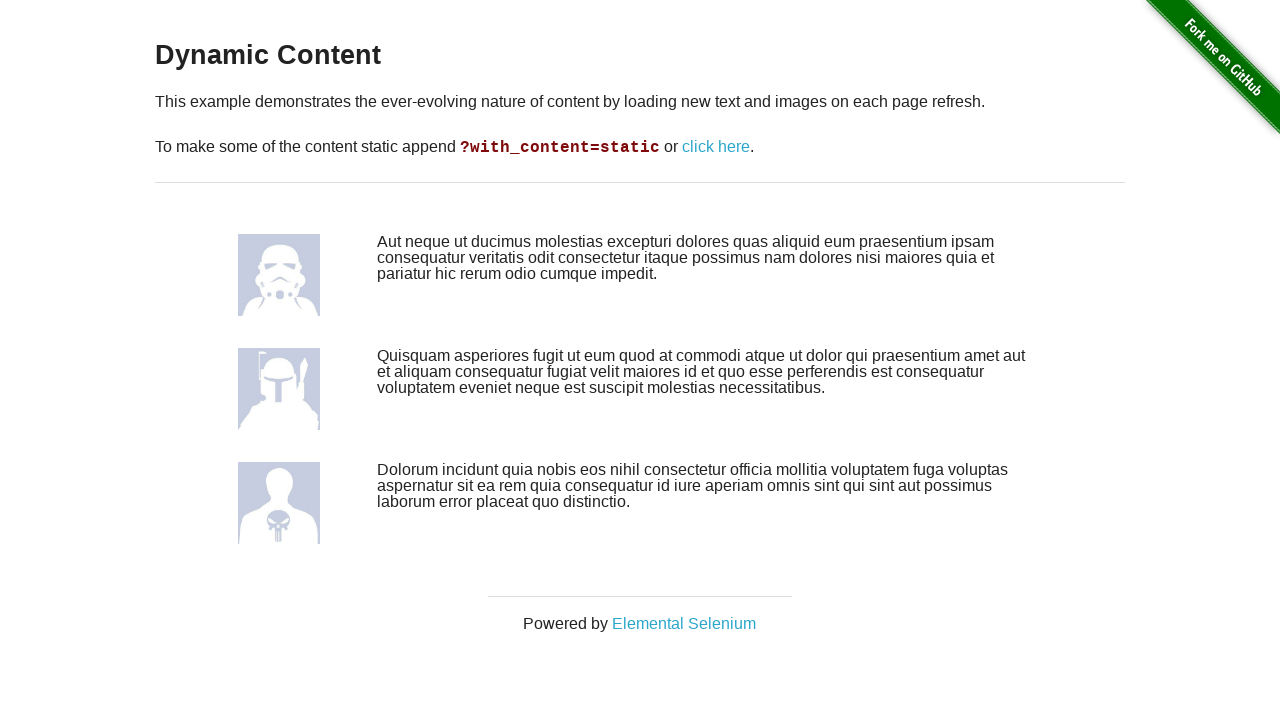

Reloaded Dynamic Content page
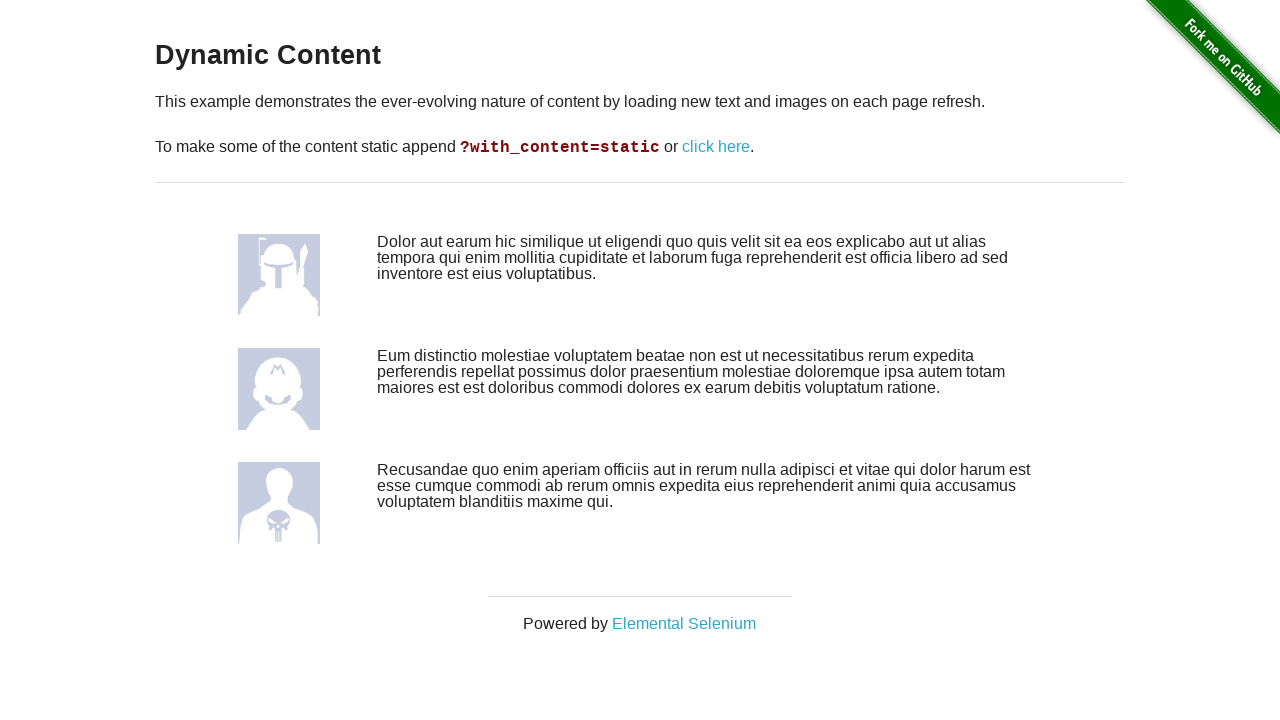

Navigated back to main page
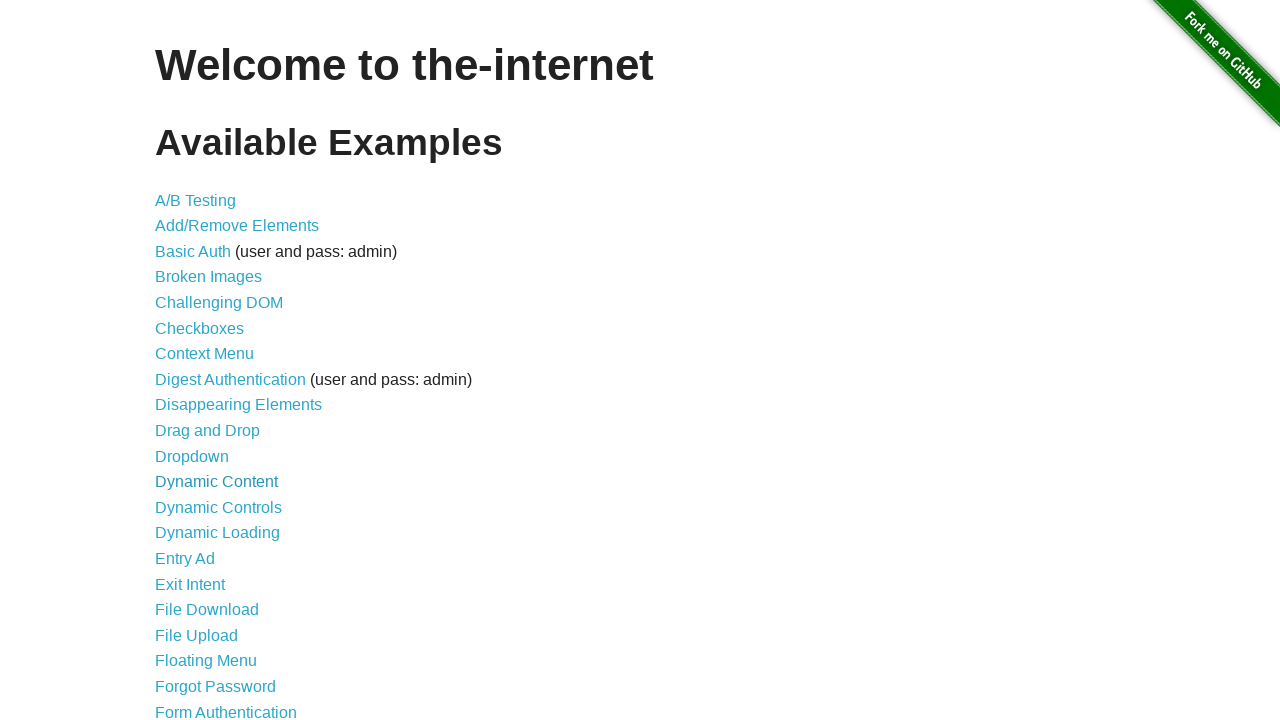

Clicked on Dynamic Controls menu item at (218, 507) on text=Dynamic Controls
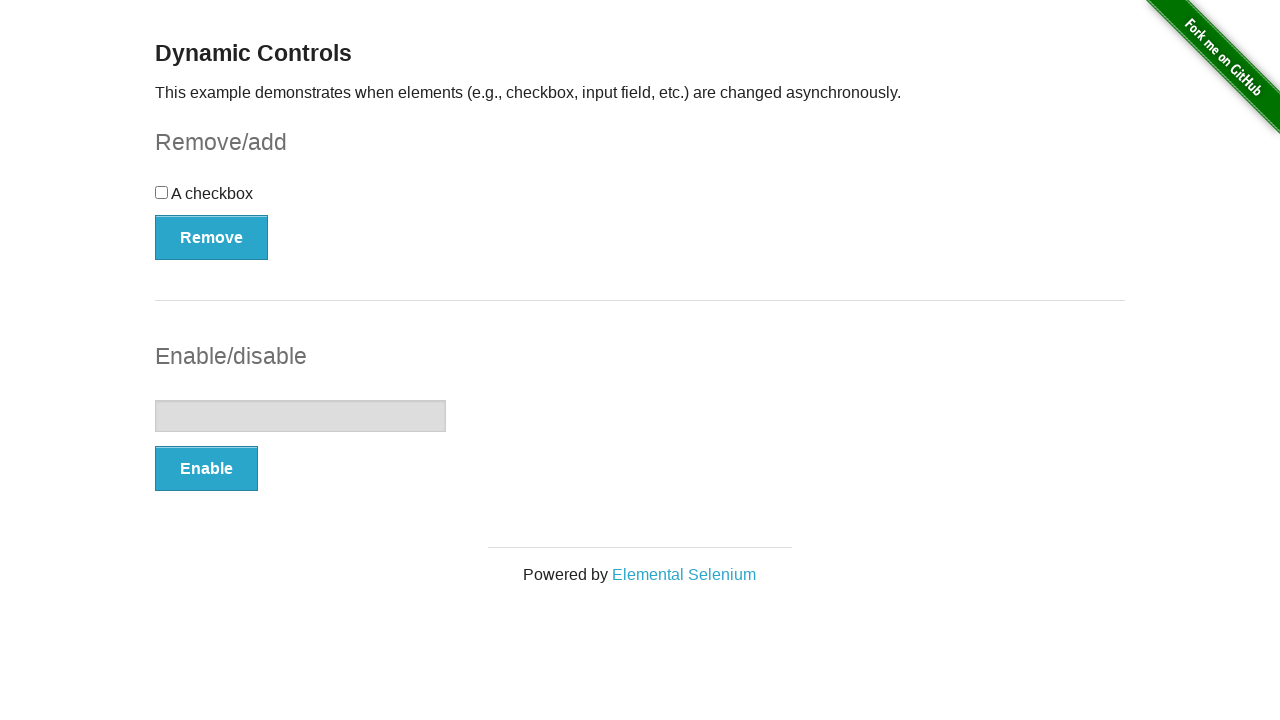

Dynamic Controls page loaded
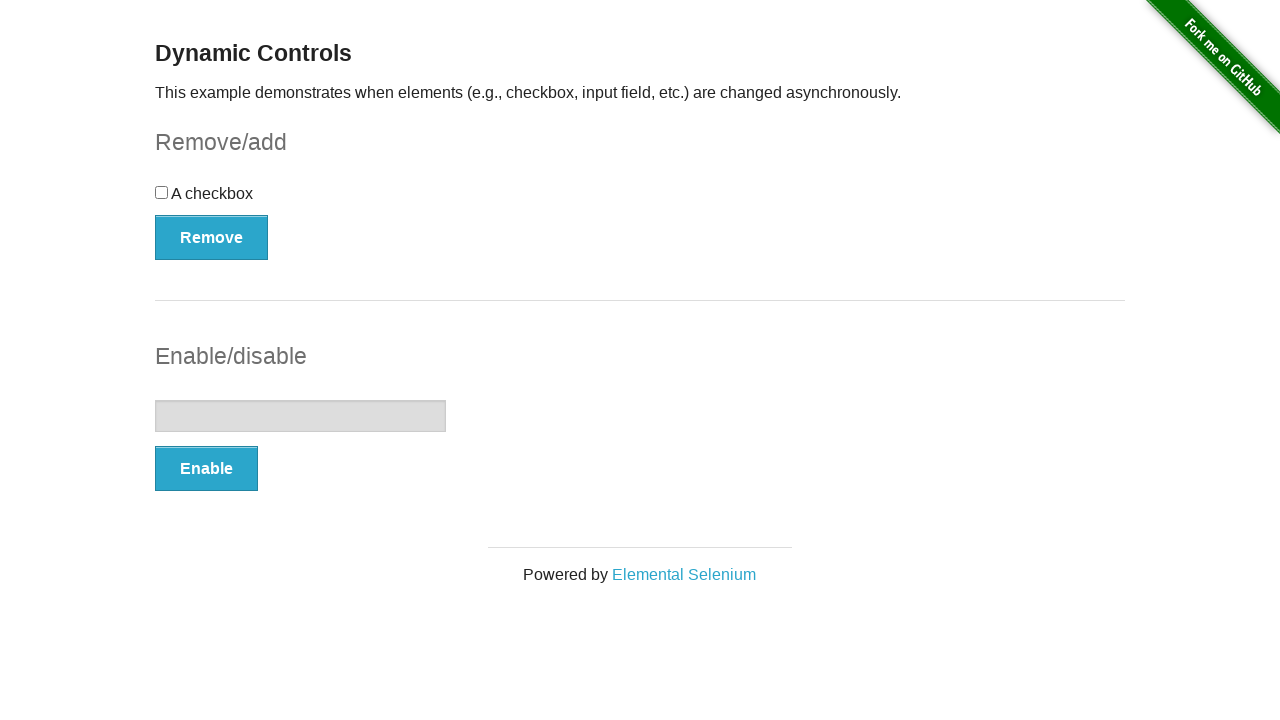

Clicked first dynamic controls button (form 1) at (212, 237) on xpath=/html/body/div[2]/div/div[1]/form[1]/button
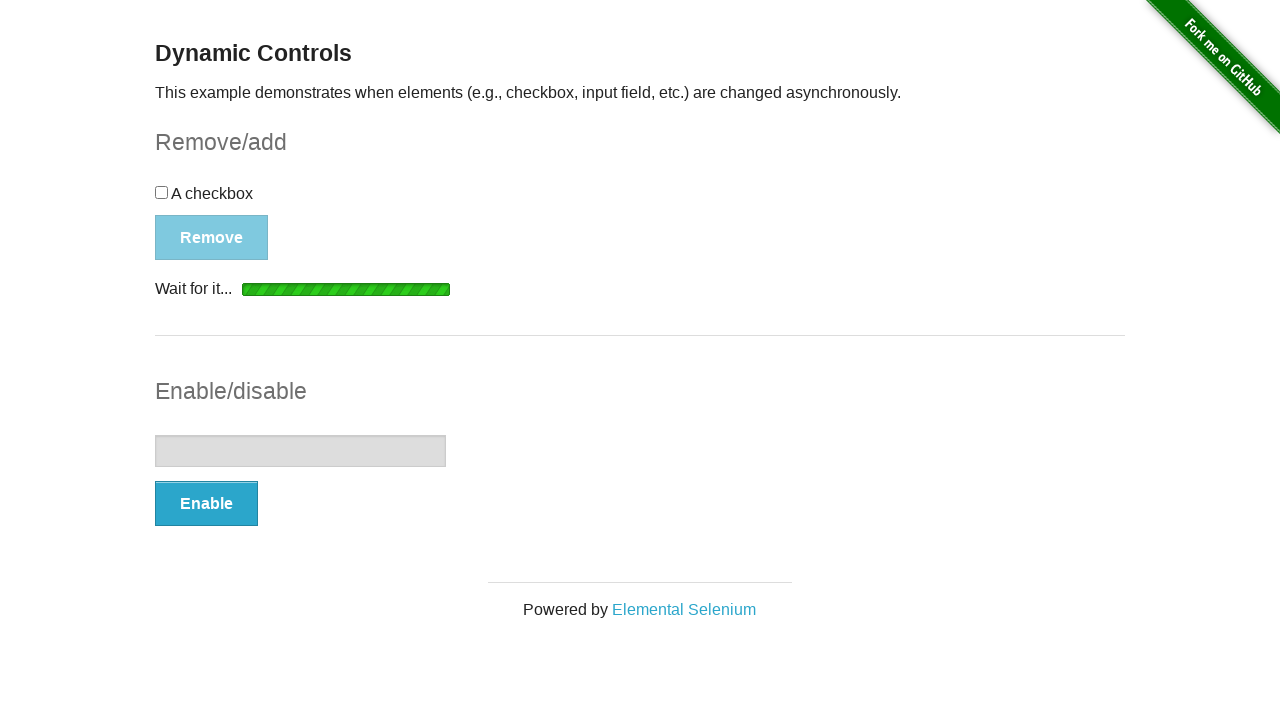

Waited 500ms for dynamic action to complete
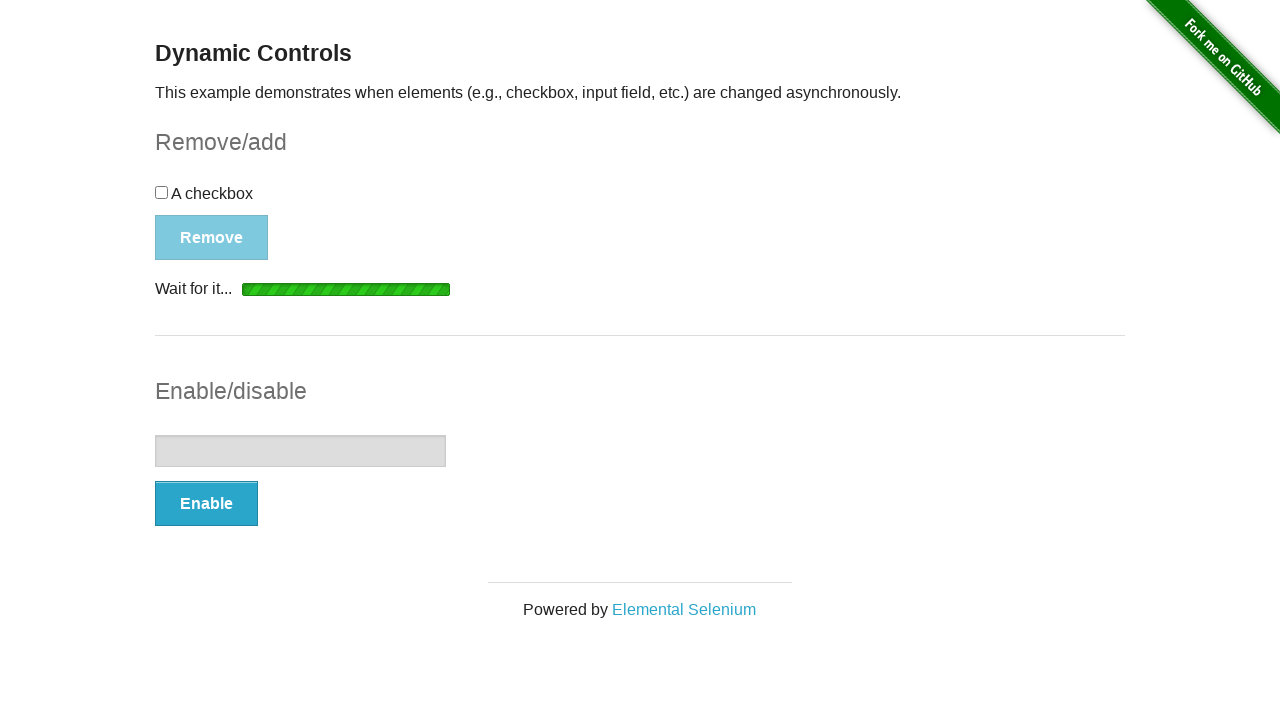

Clicked first dynamic controls button again (form 1) at (196, 208) on xpath=/html/body/div[2]/div/div[1]/form[1]/button
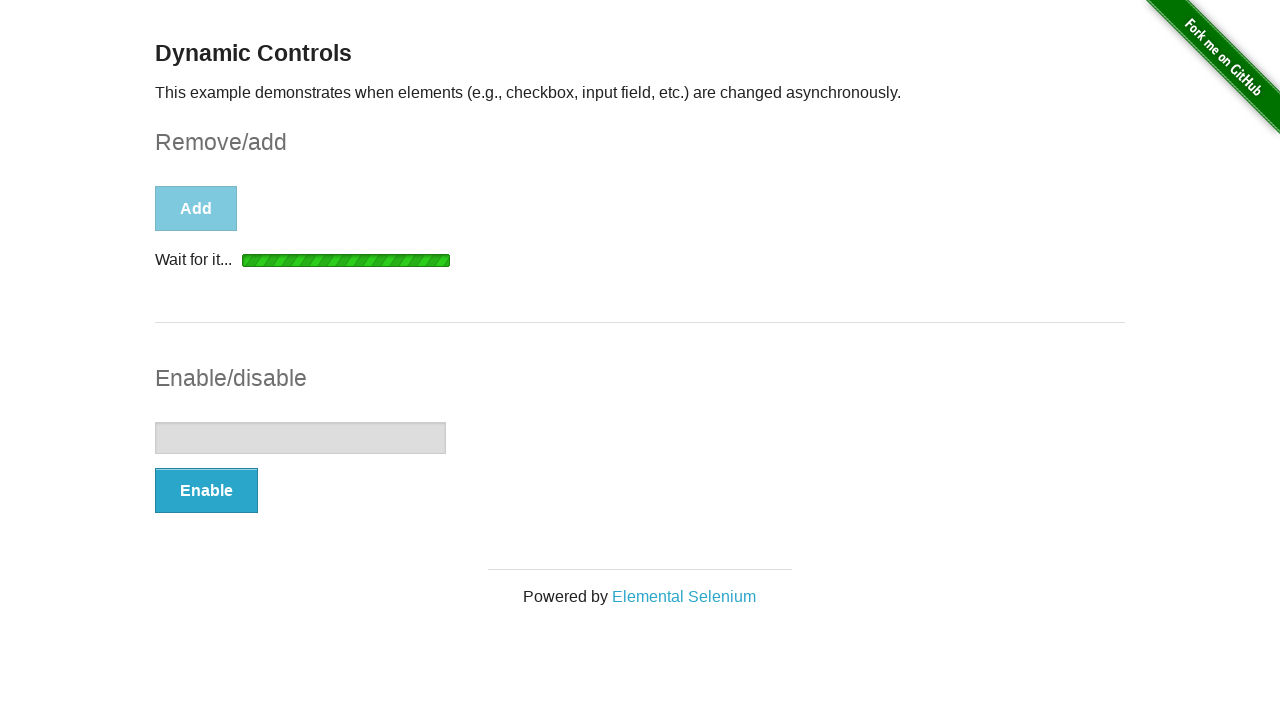

Waited 500ms for dynamic action to complete
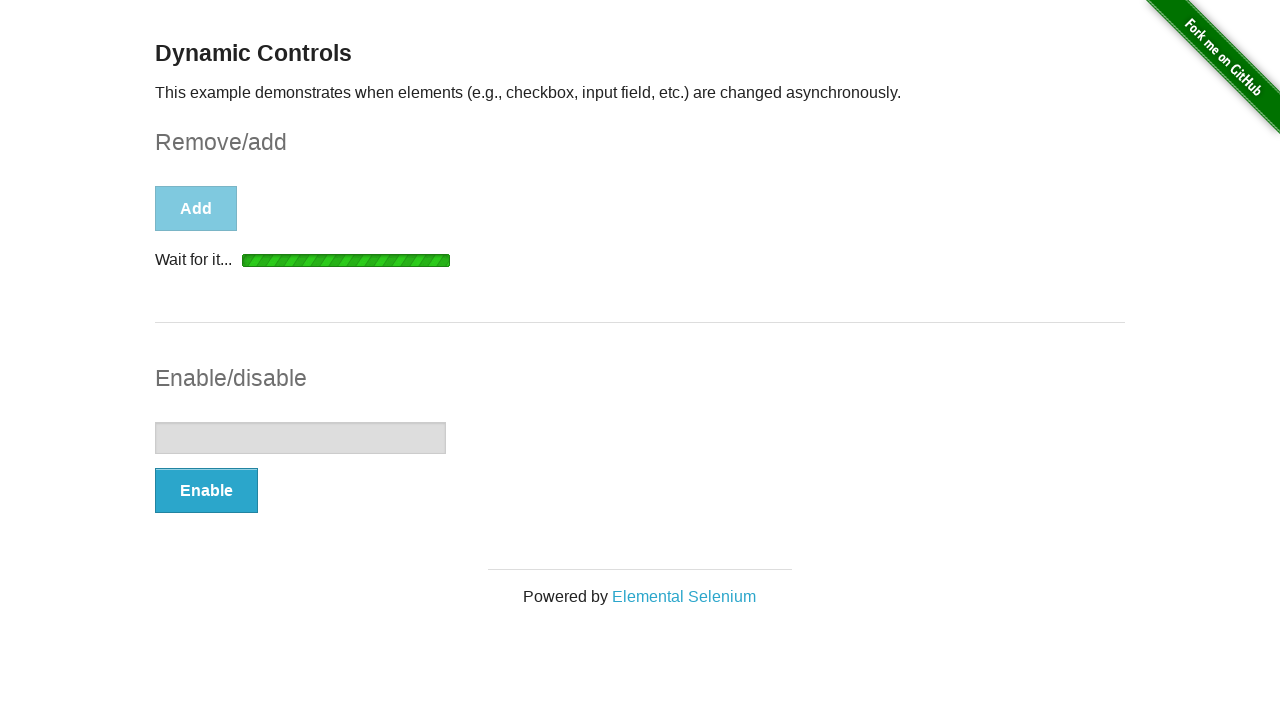

Clicked first dynamic controls button (form 2) at (206, 491) on xpath=/html/body/div[2]/div/div[1]/form[2]/button
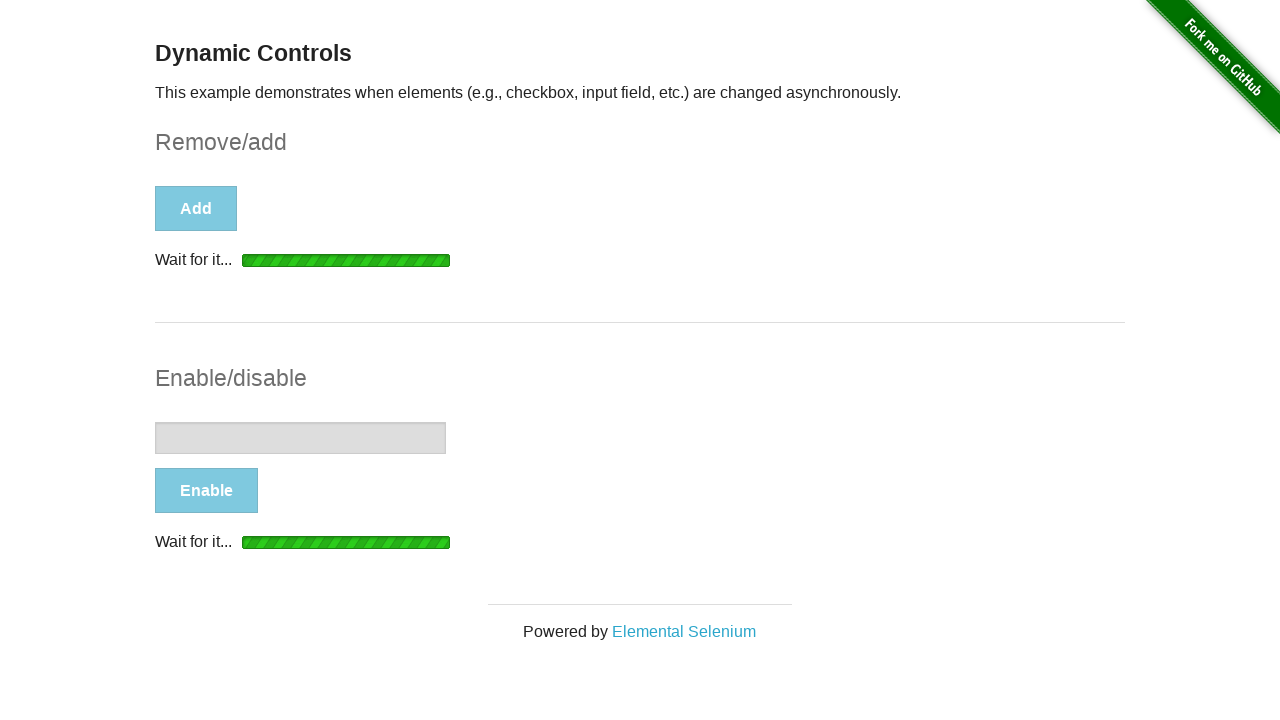

Waited 500ms for dynamic action to complete
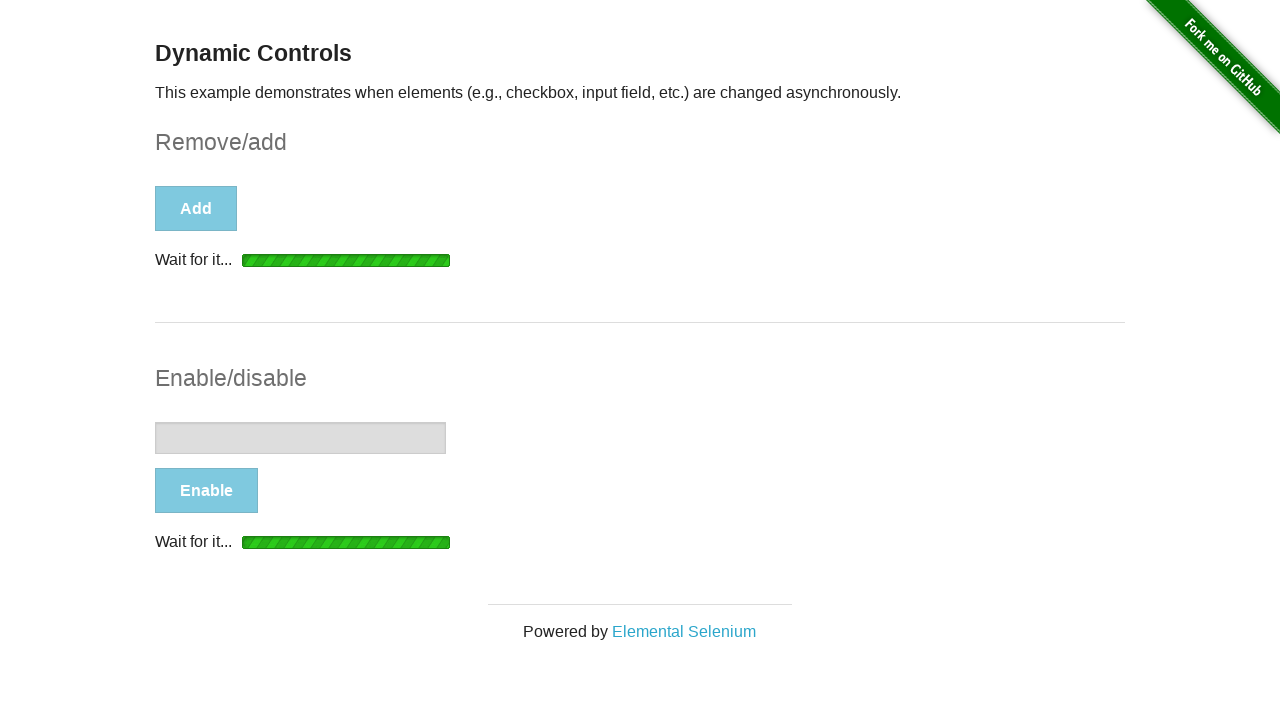

Clicked first dynamic controls button again (form 2) at (208, 546) on xpath=/html/body/div[2]/div/div[1]/form[2]/button
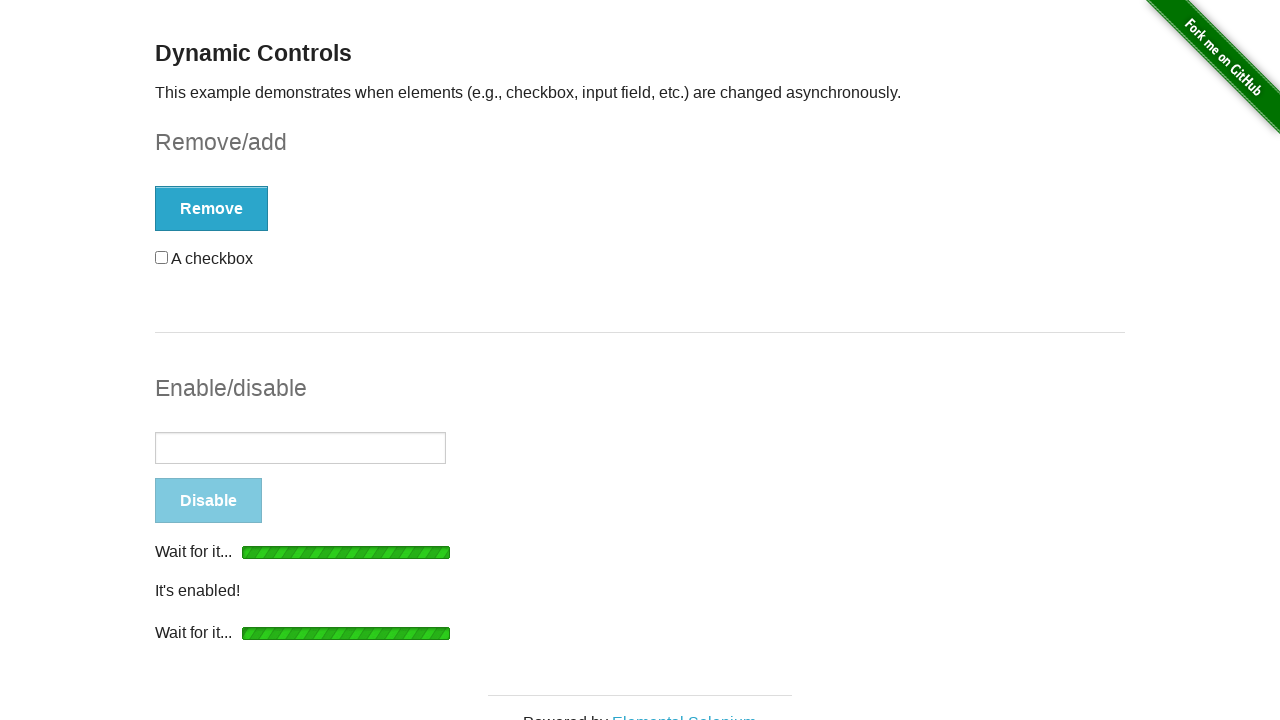

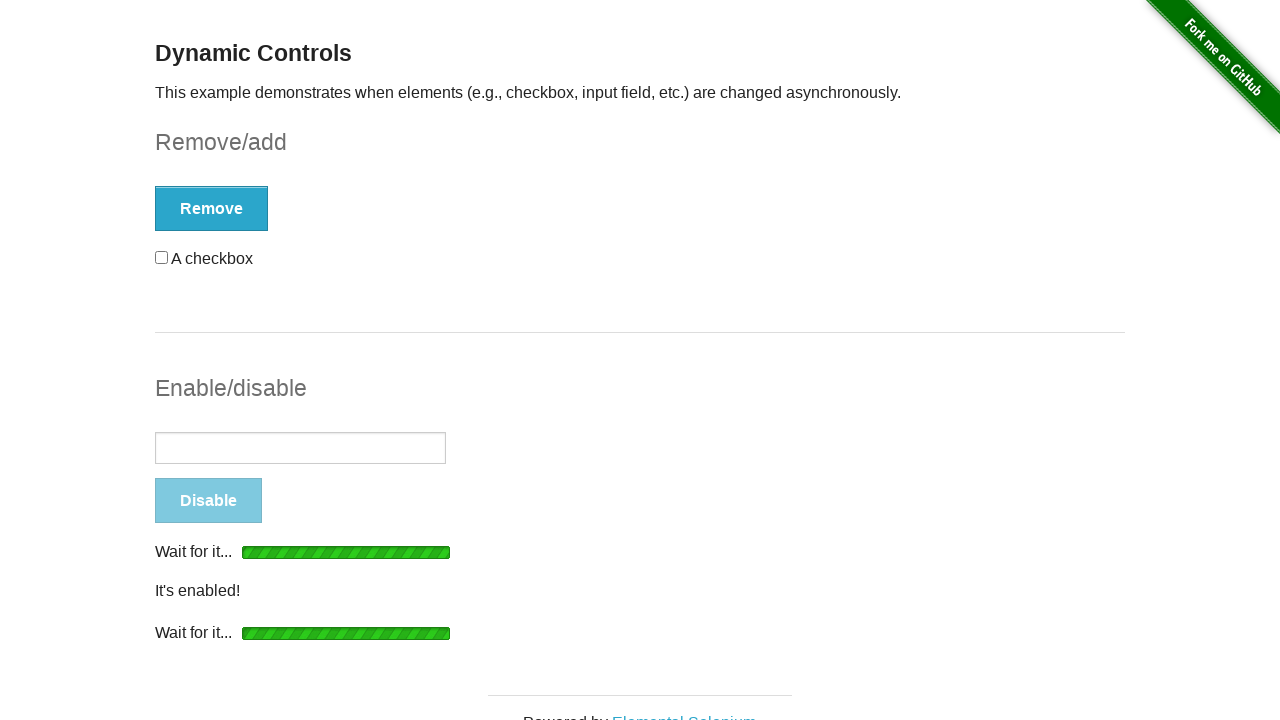